Tests signup form validation and password reset flow by attempting signup with invalid data, navigating through error states, and initiating password reset

Starting URL: https://prd.canvusapps.com/signup

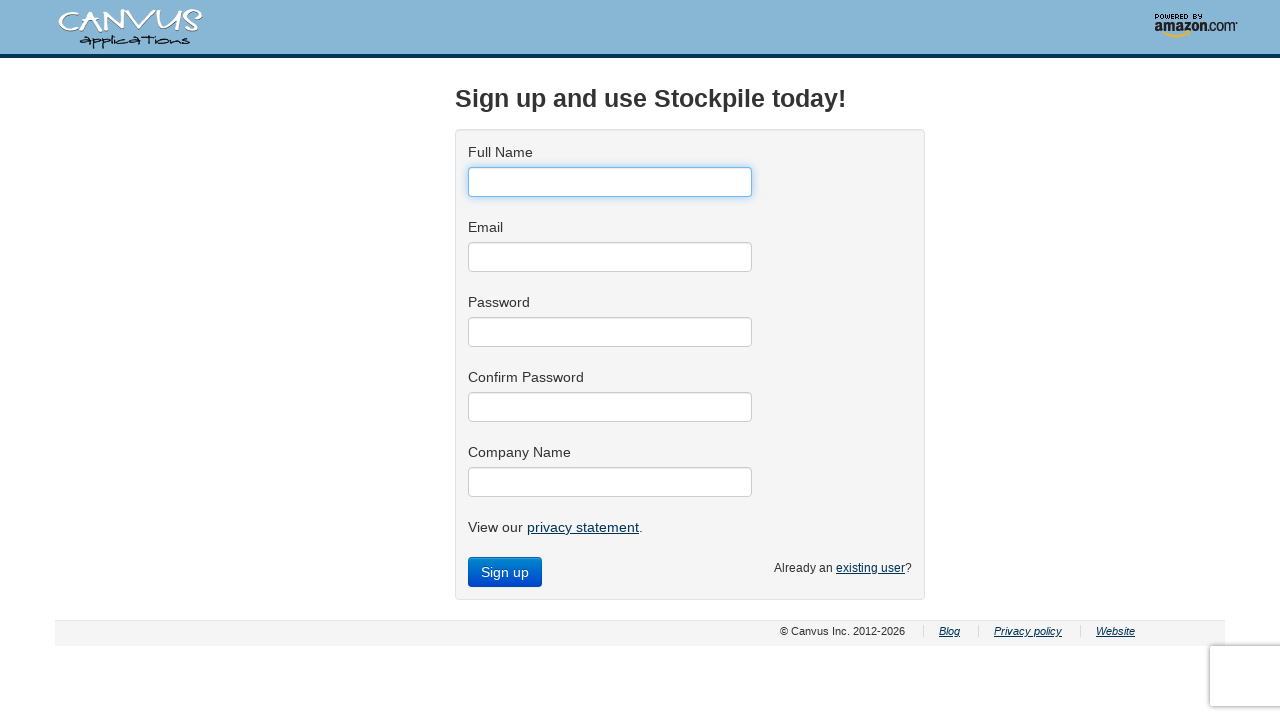

Filled user name field with 'Elena Ovcharenko' on #user_name
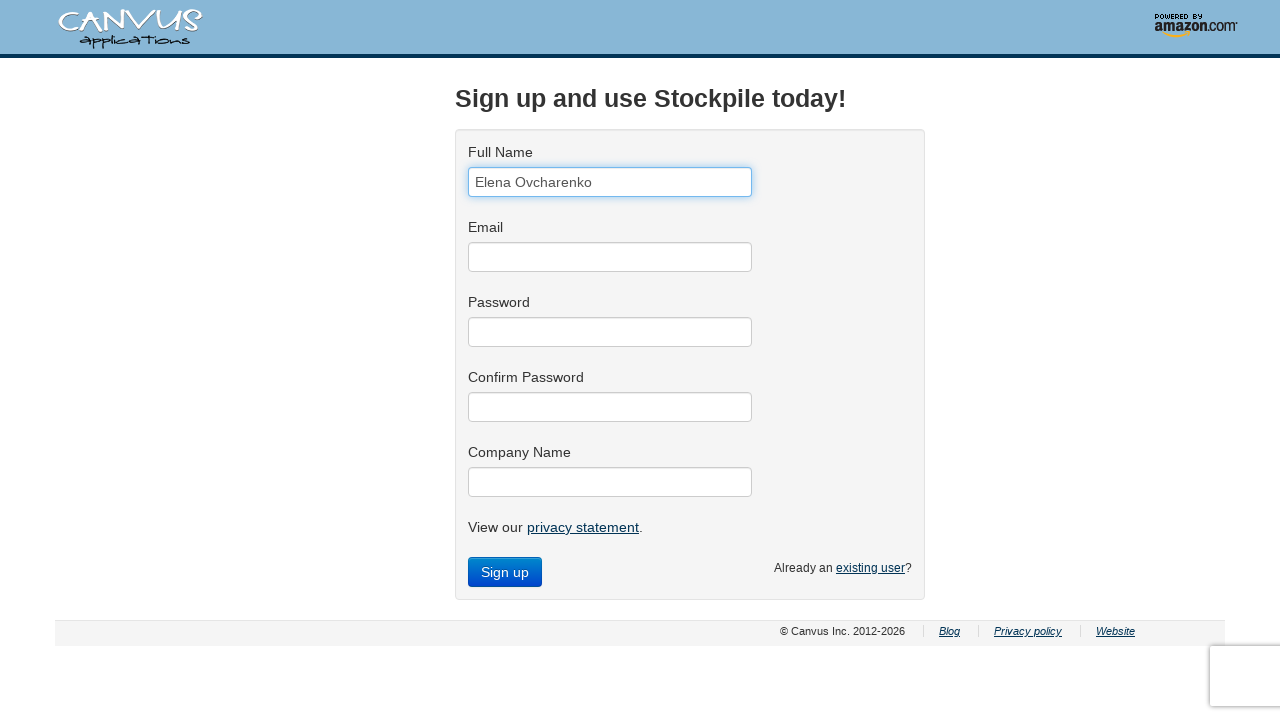

Filled user email field with 'test.user@example.com' on #user_email
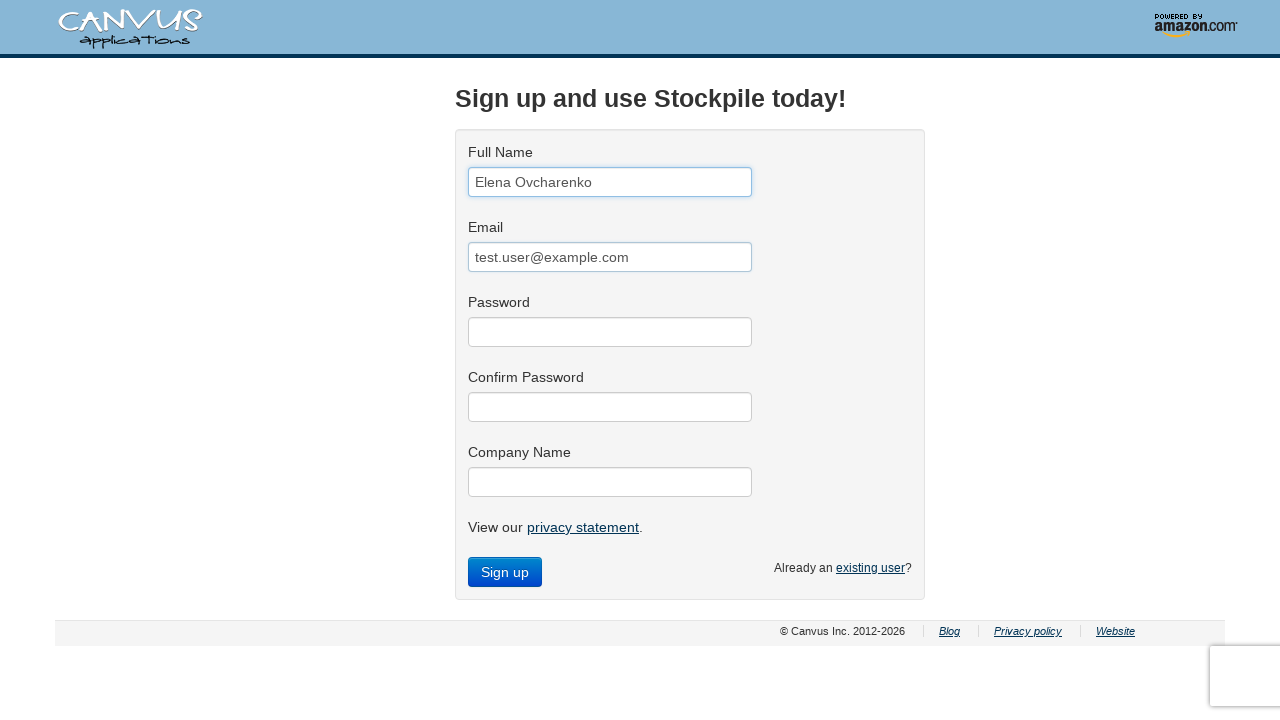

Filled password field with '12345' on #user_password
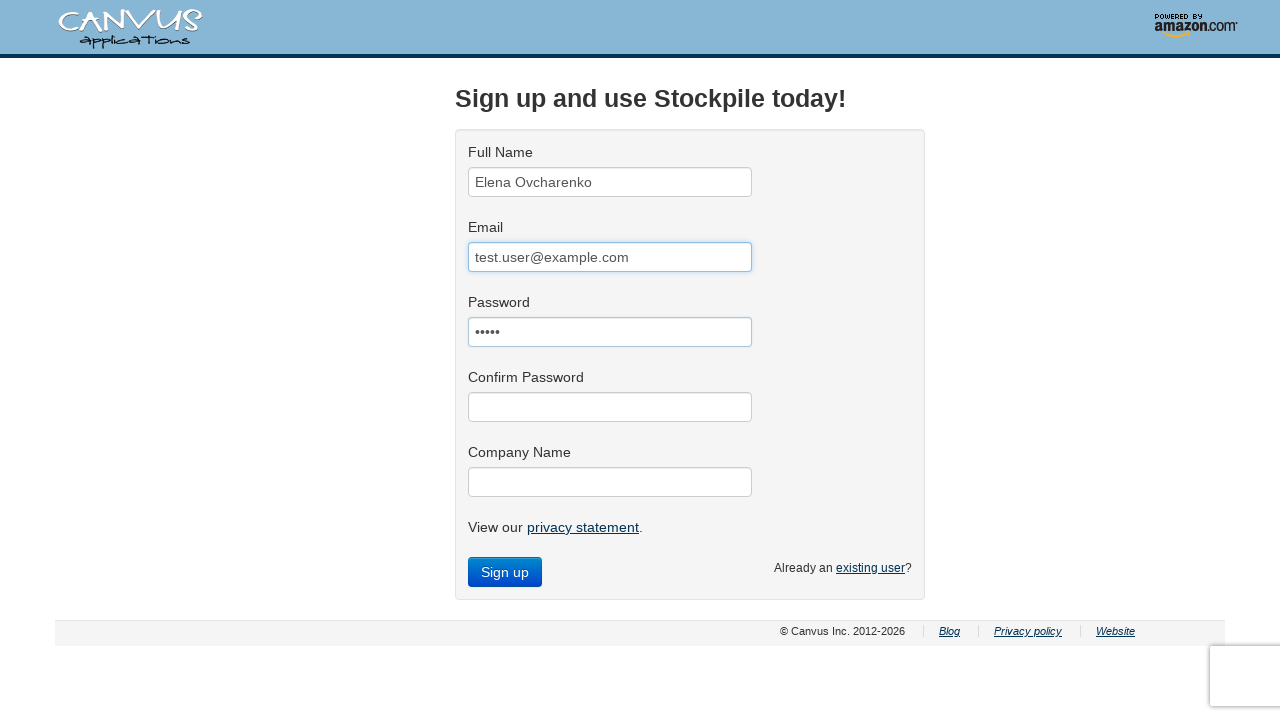

Filled password confirmation field with '12345' on #user_password_confirmation
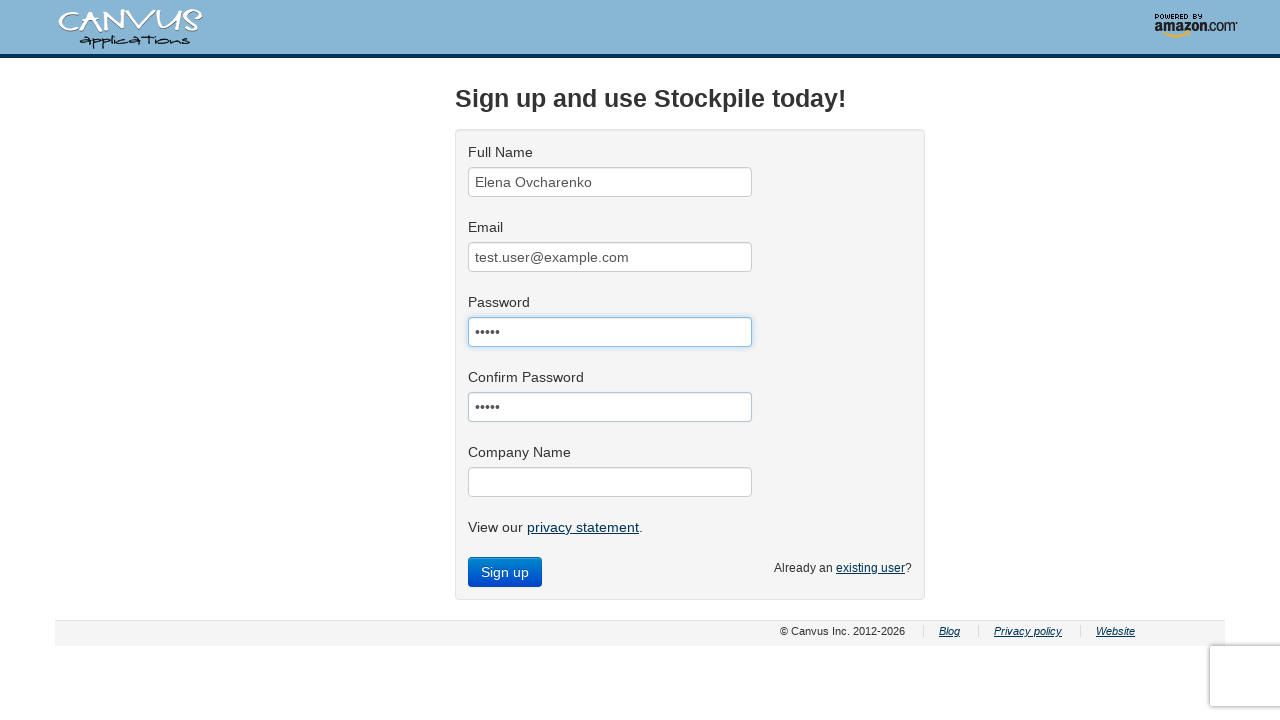

Filled company name field with 'Medical Electronic Systems' on #company_name
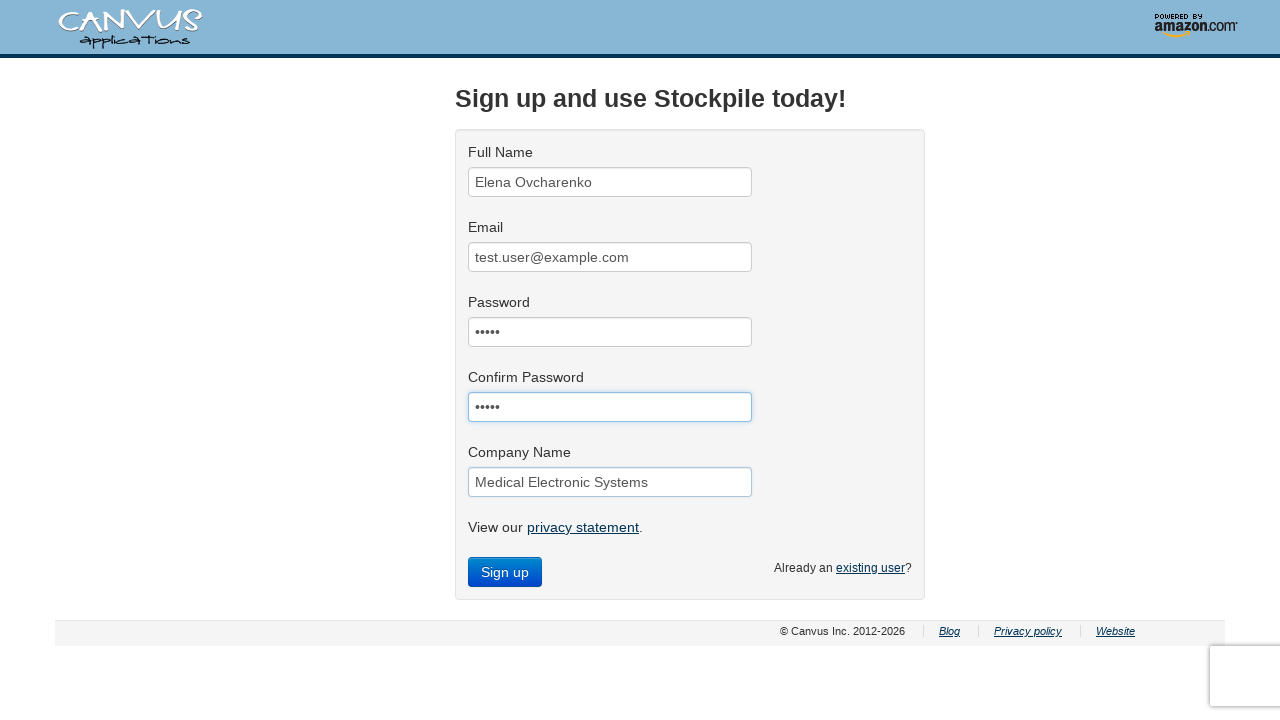

Clicked sign up button to trigger validation at (505, 572) on .submit.btn.btn-primary
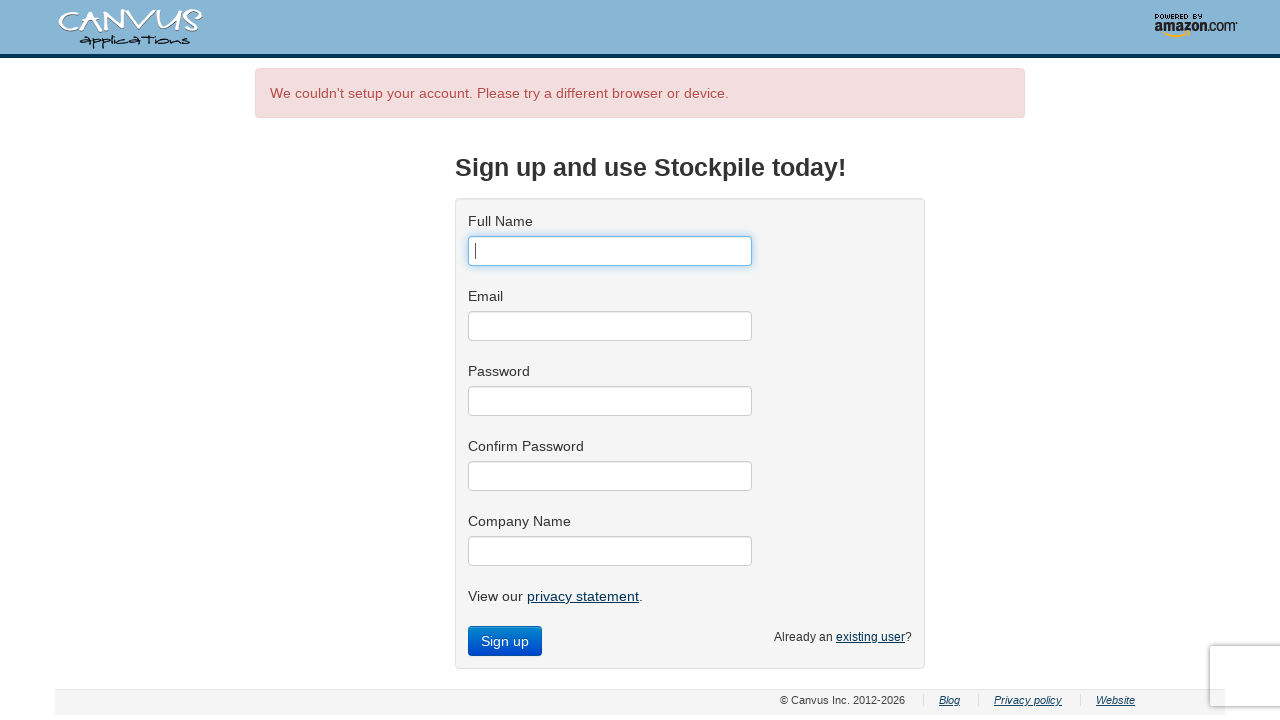

Validation error message appeared
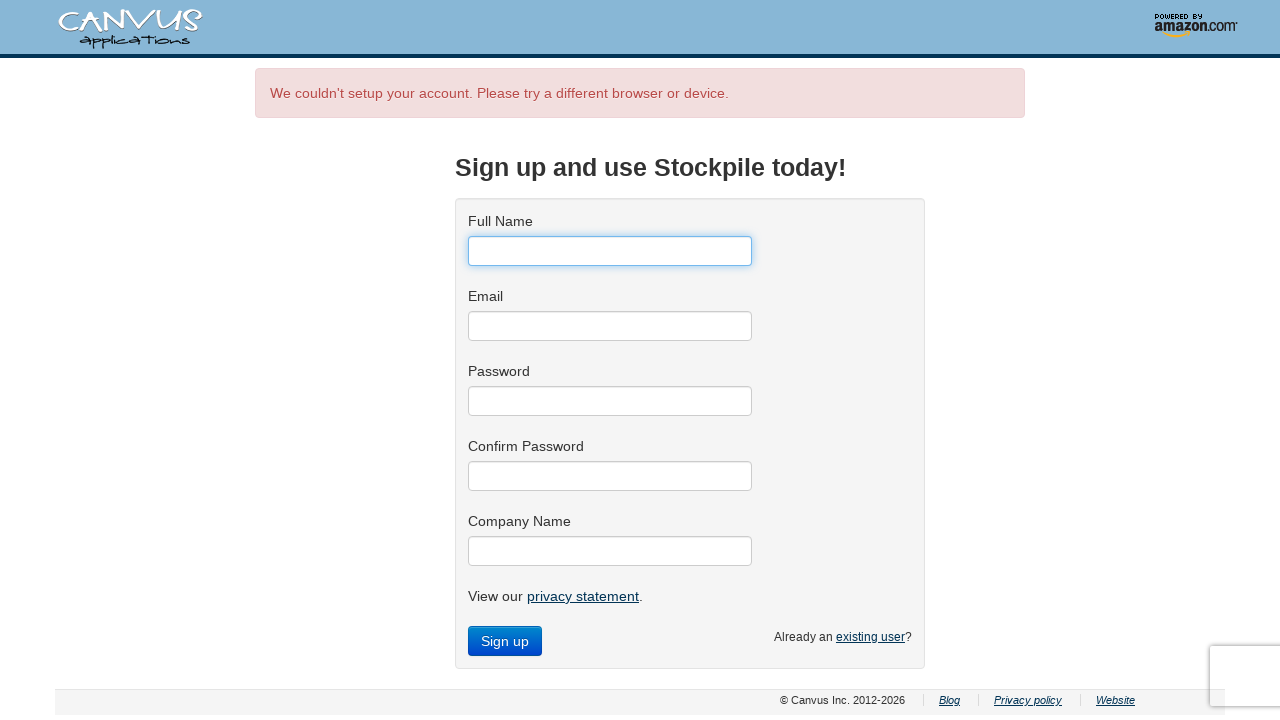

Clicked 'already an existing user' link to navigate to login at (870, 637) on #signup>form>div.row-fluid>div.span6.text-right>small>a
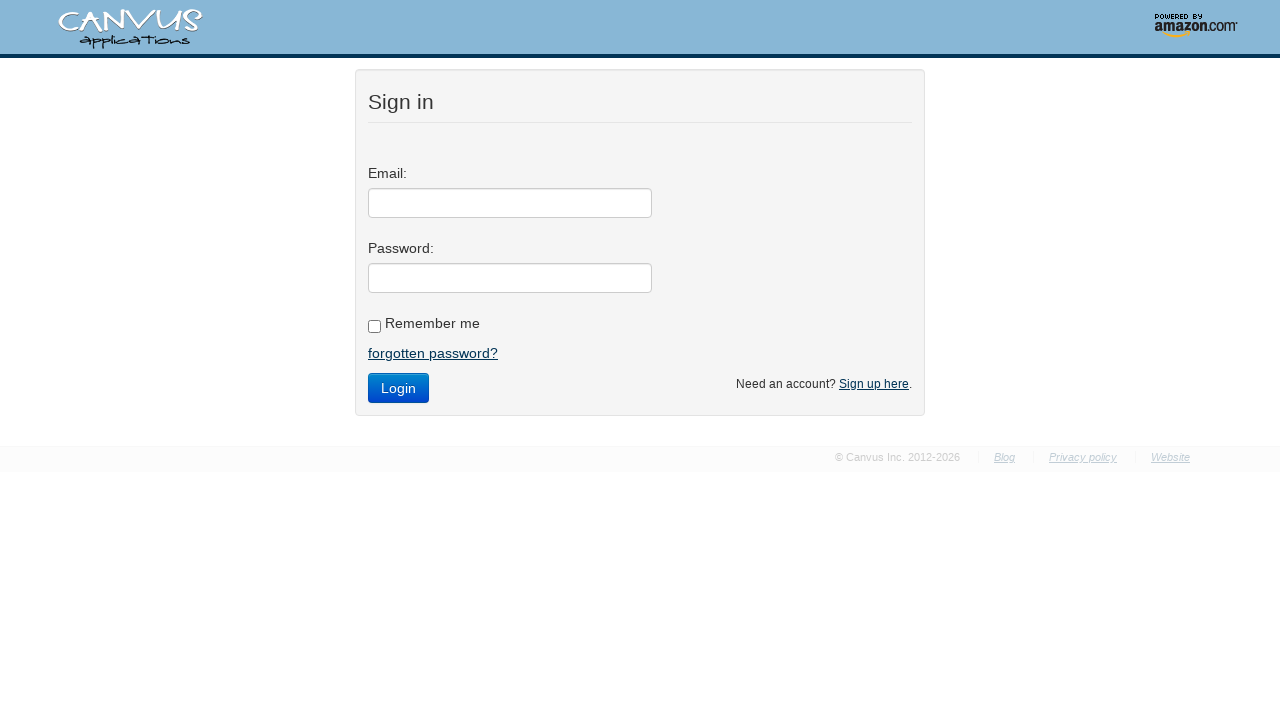

Clicked 'Forgotten Password' link at (433, 353) on #loginContainer>div:nth-child(2)>div>form>fieldset>p>a
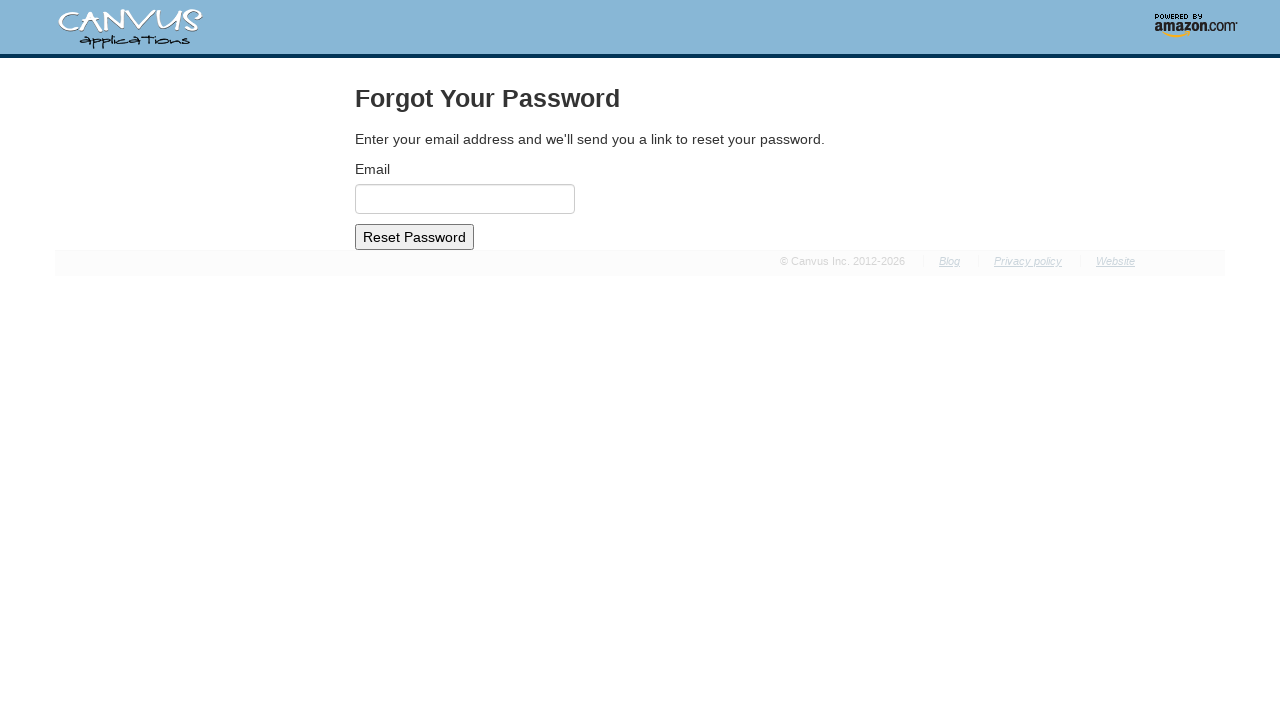

Password reset form loaded
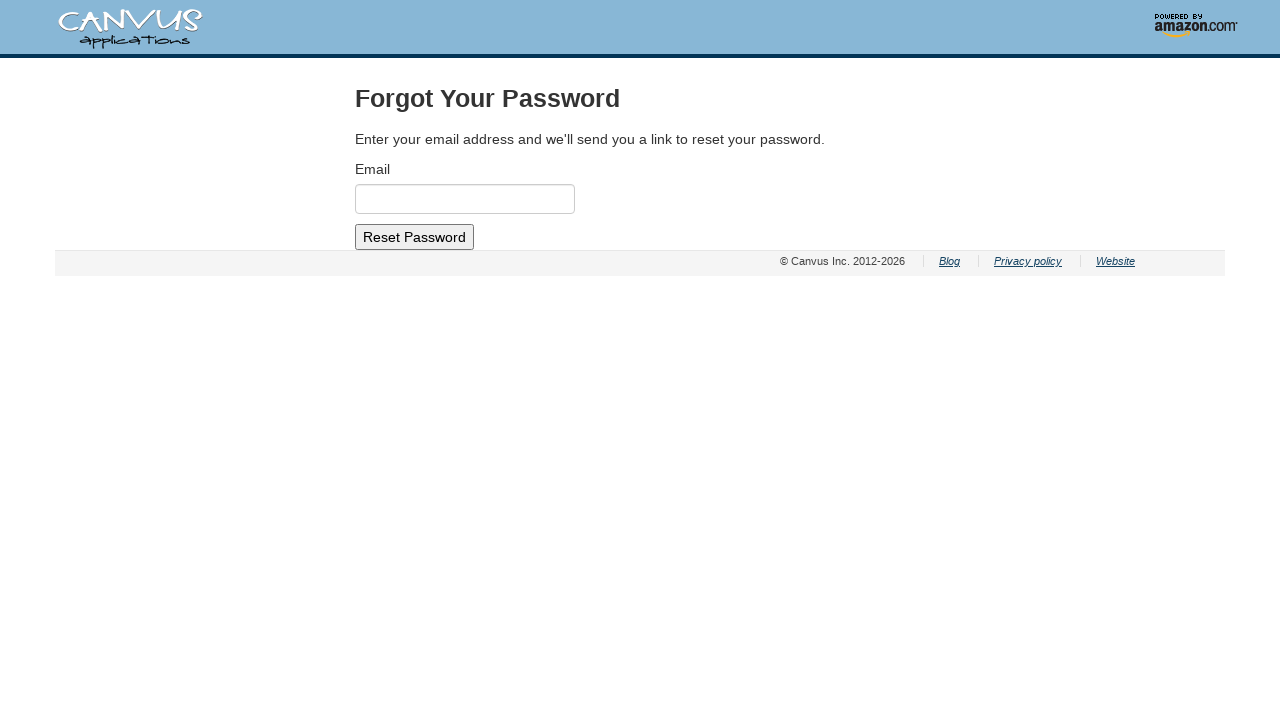

Filled email field in password reset form with 'alenka134@gmail.com' on #email
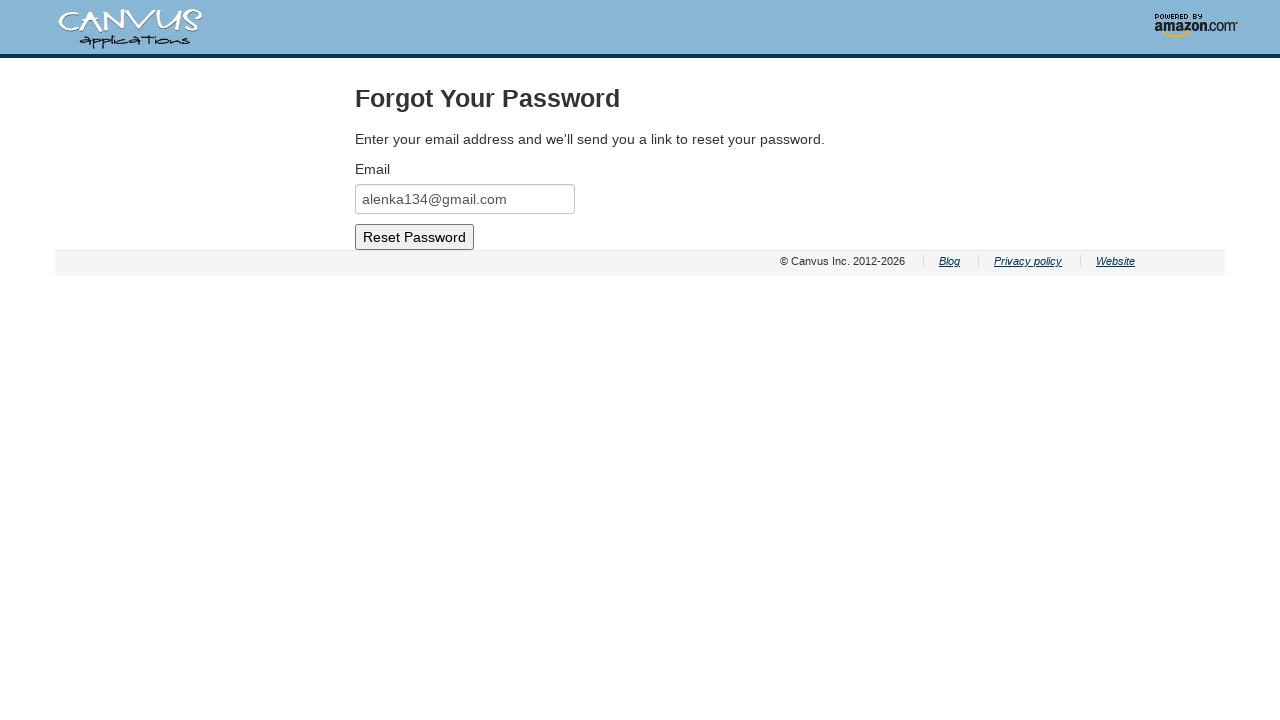

Clicked Reset Password button to initiate password reset at (414, 237) on input[type=submit]
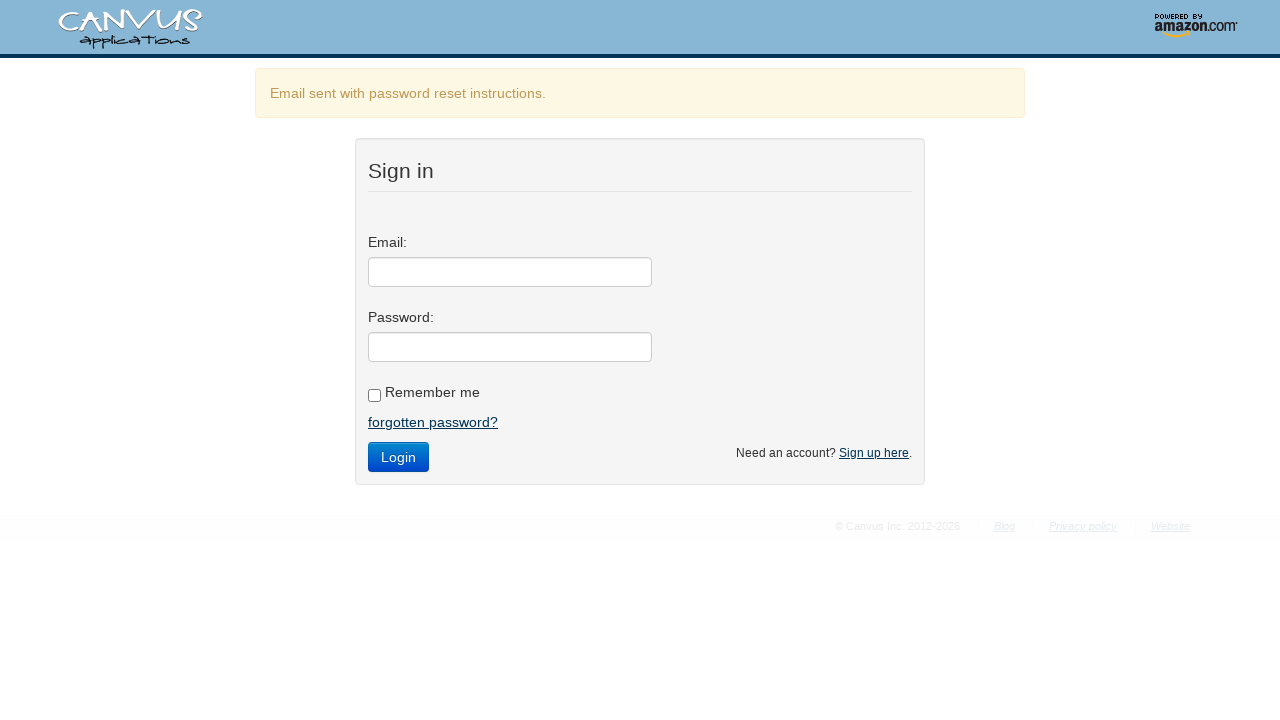

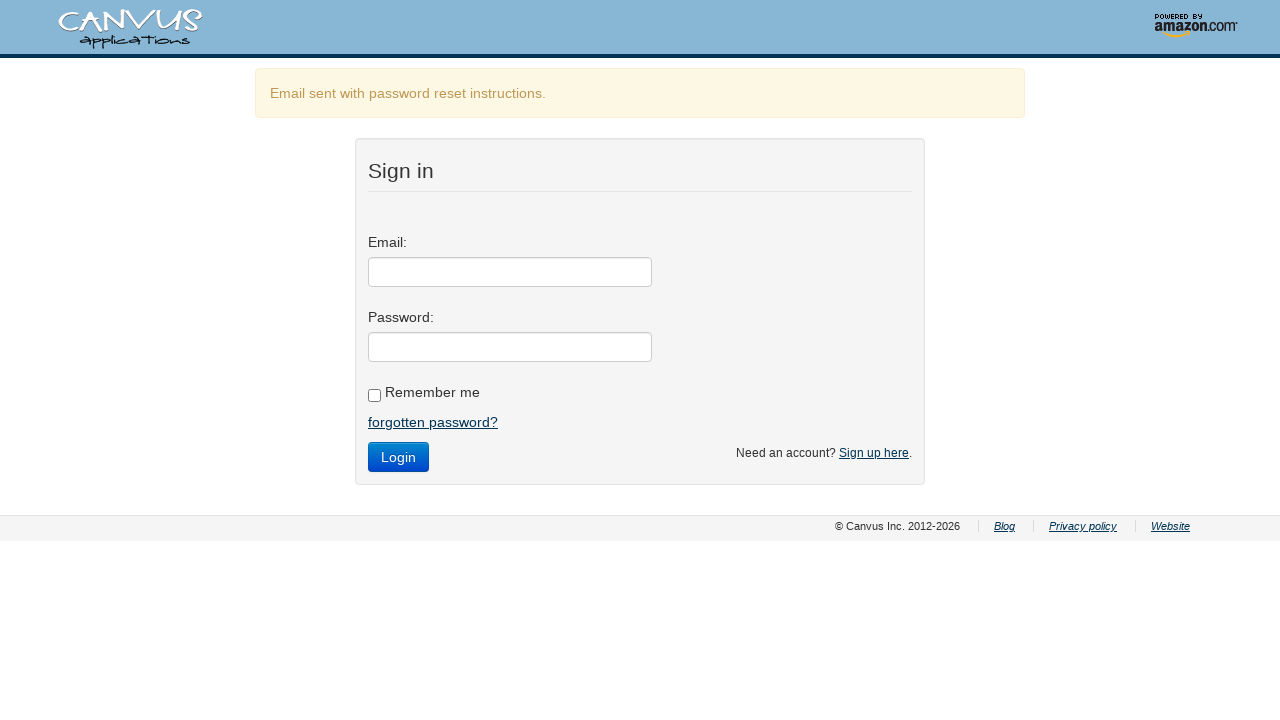